Tests an e-commerce vegetable shopping flow by searching for items containing "ber", adding all matching items to cart, proceeding to checkout, applying an invalid promo code, and verifying the discount behavior.

Starting URL: https://rahulshettyacademy.com/seleniumPractise/

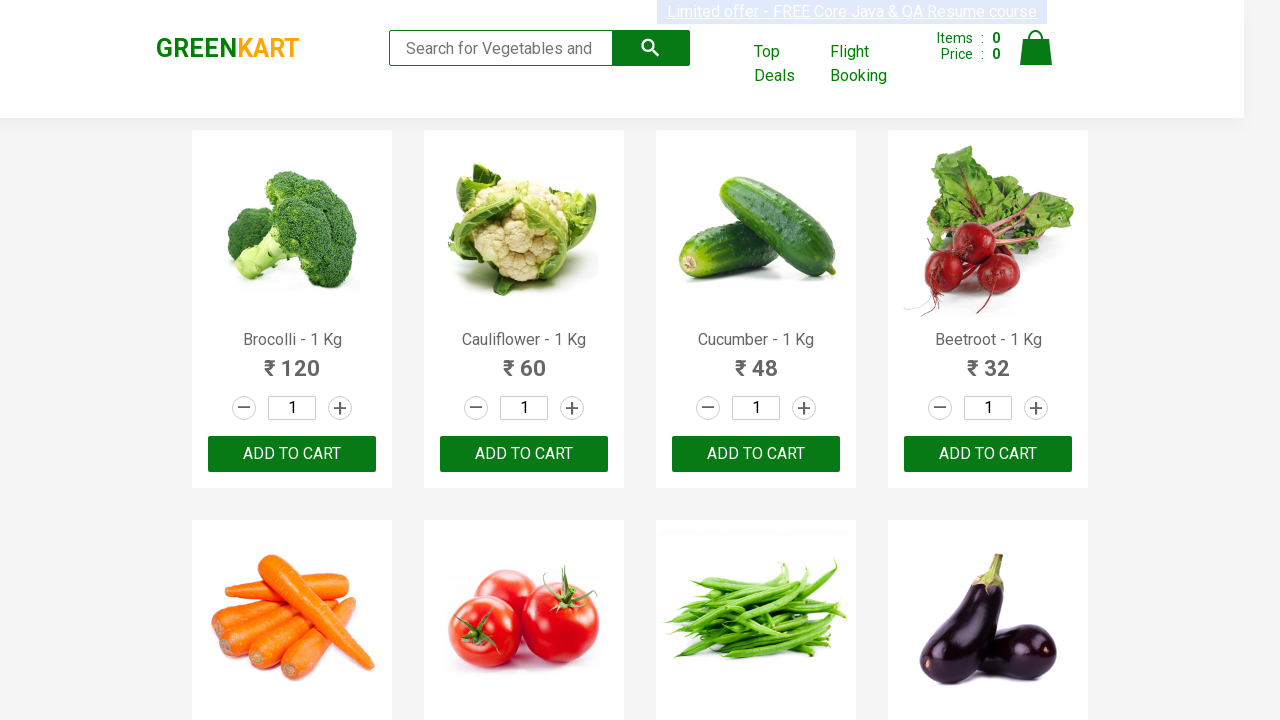

Filled search field with 'ber' to find vegetables on input.search-keyword
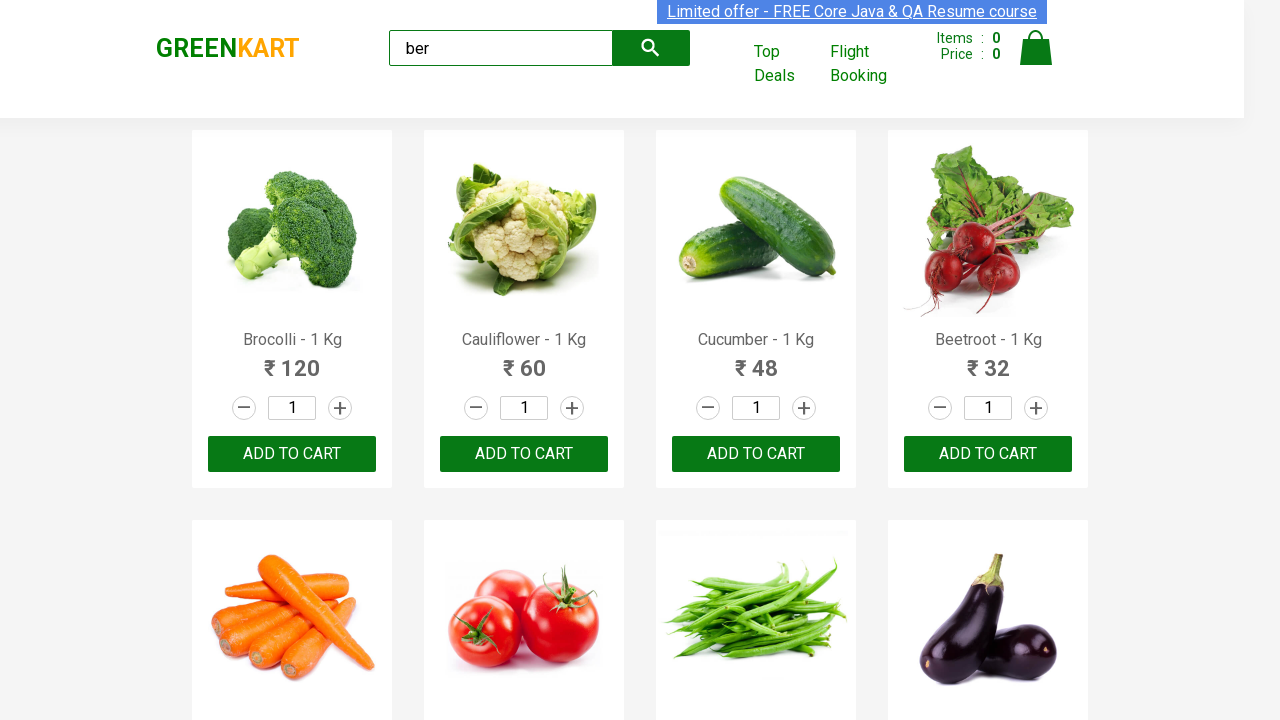

Waited for search results to load
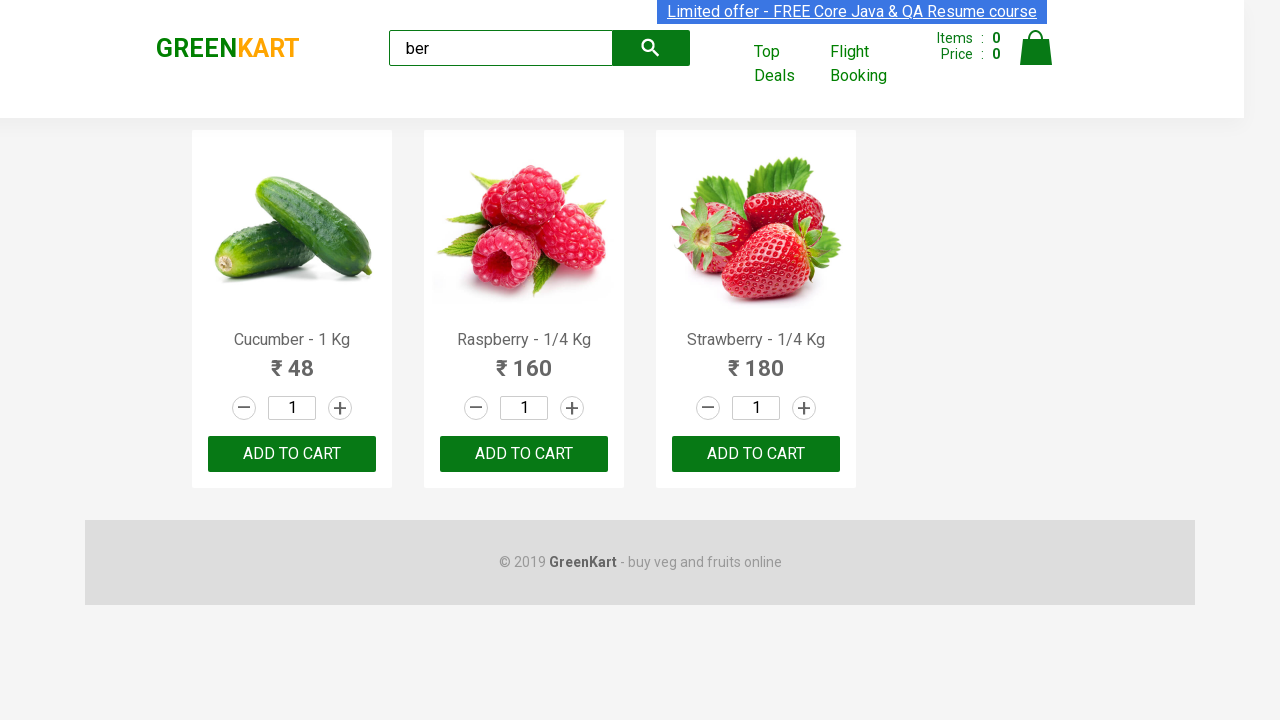

Located 3 'ADD TO CART' buttons
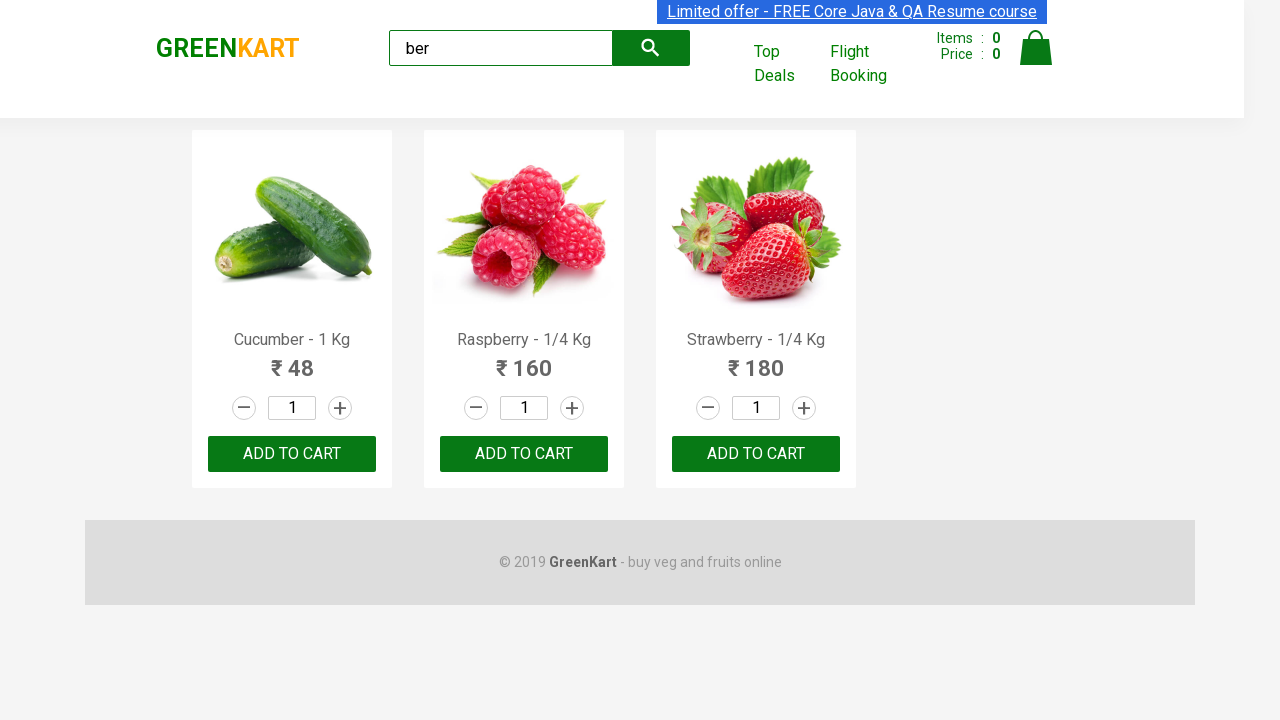

Clicked 'ADD TO CART' button 1 of 3 at (292, 454) on xpath=//button[contains(text(),'CART')] >> nth=0
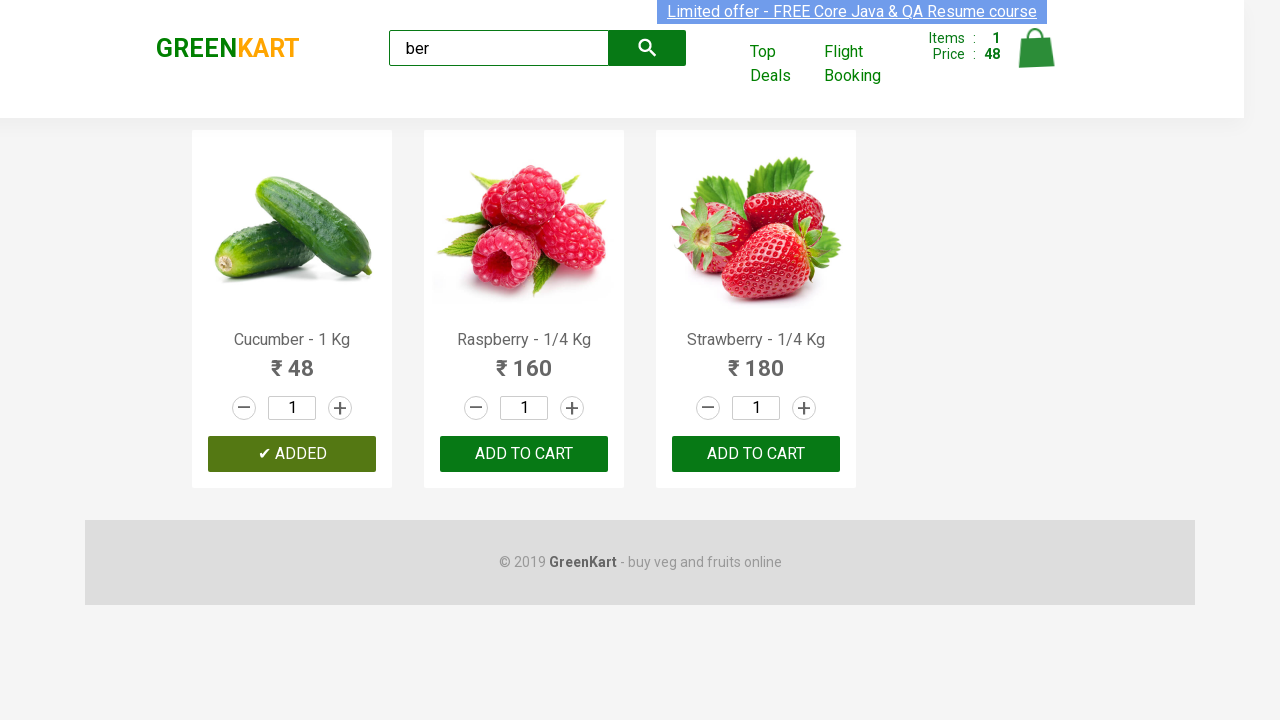

Clicked 'ADD TO CART' button 2 of 3 at (756, 454) on xpath=//button[contains(text(),'CART')] >> nth=1
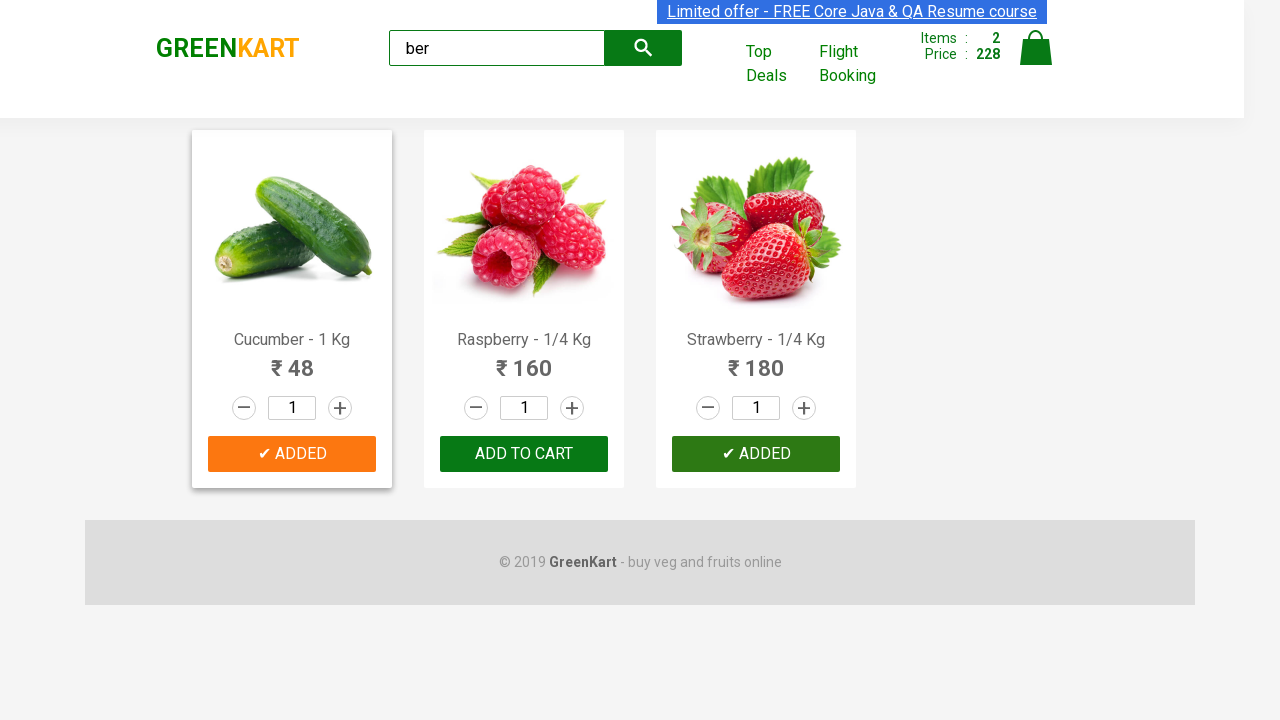

Clicked 'ADD TO CART' button 3 of 3 at (756, 454) on xpath=//button[contains(text(),'CART')] >> nth=2
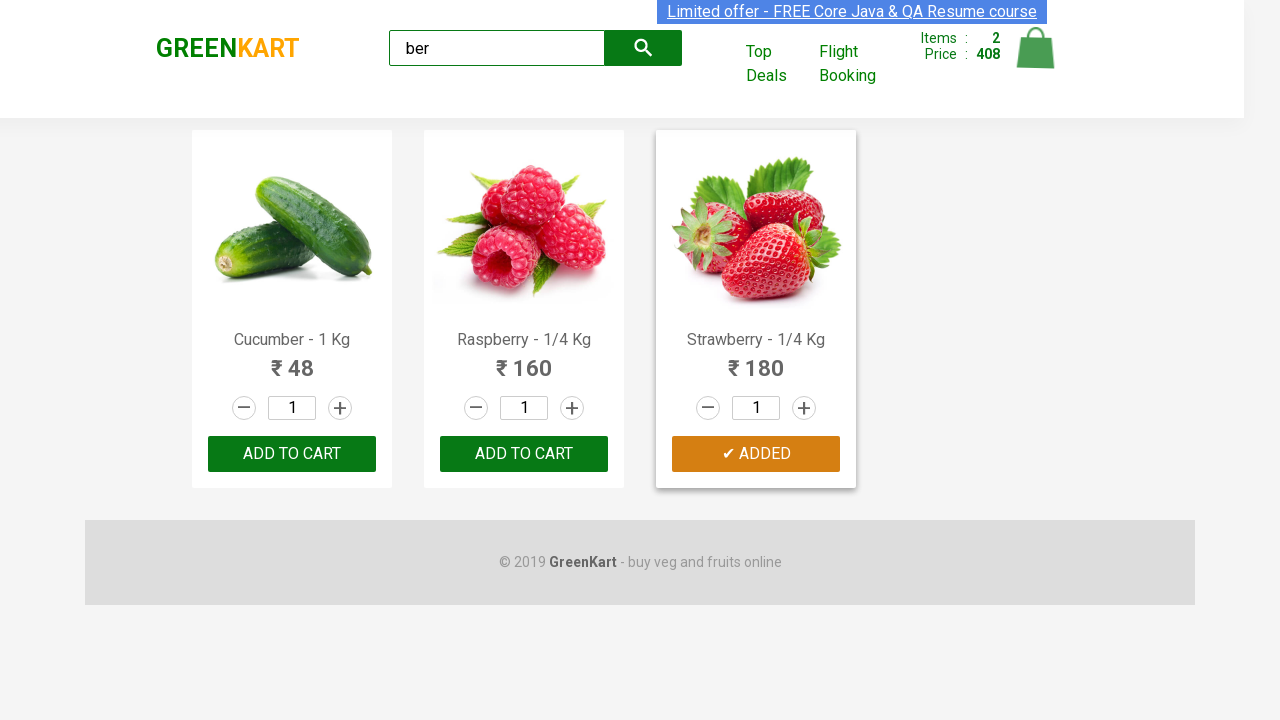

Clicked on cart icon to view shopping cart at (1036, 48) on xpath=//img[@alt='Cart']
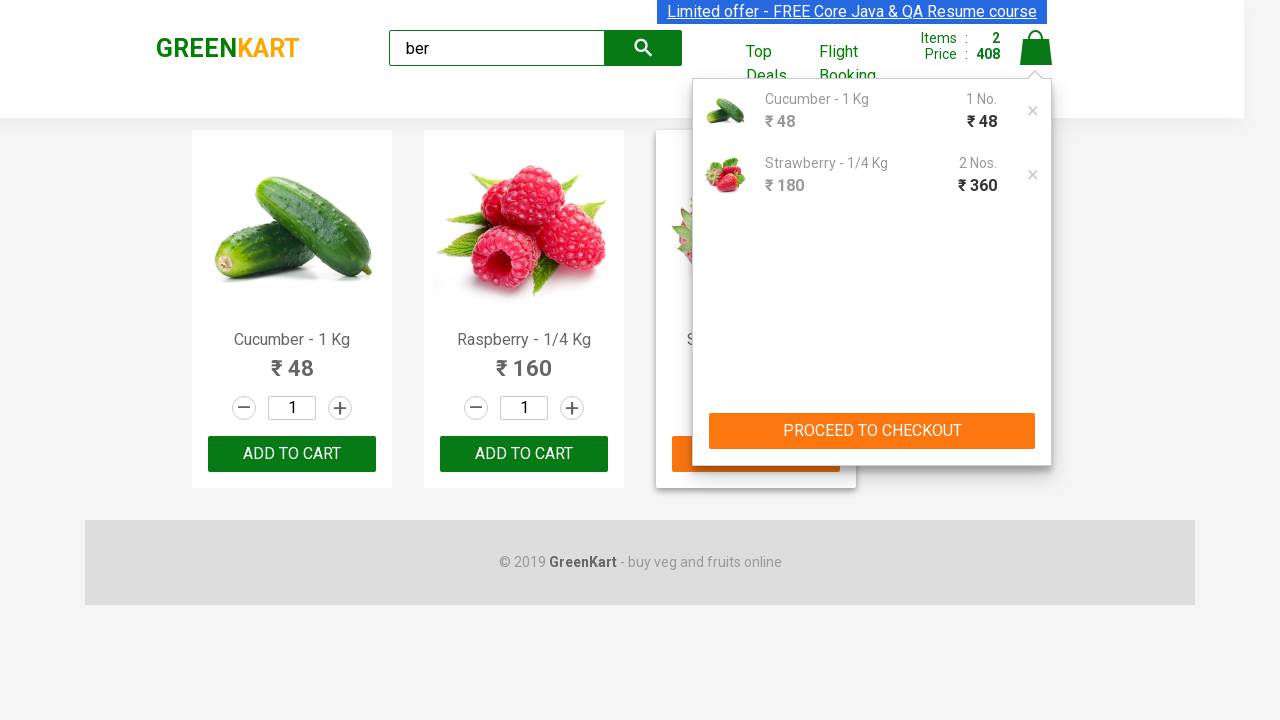

Clicked 'PROCEED TO CHECKOUT' button at (872, 431) on xpath=//button[text()='PROCEED TO CHECKOUT']
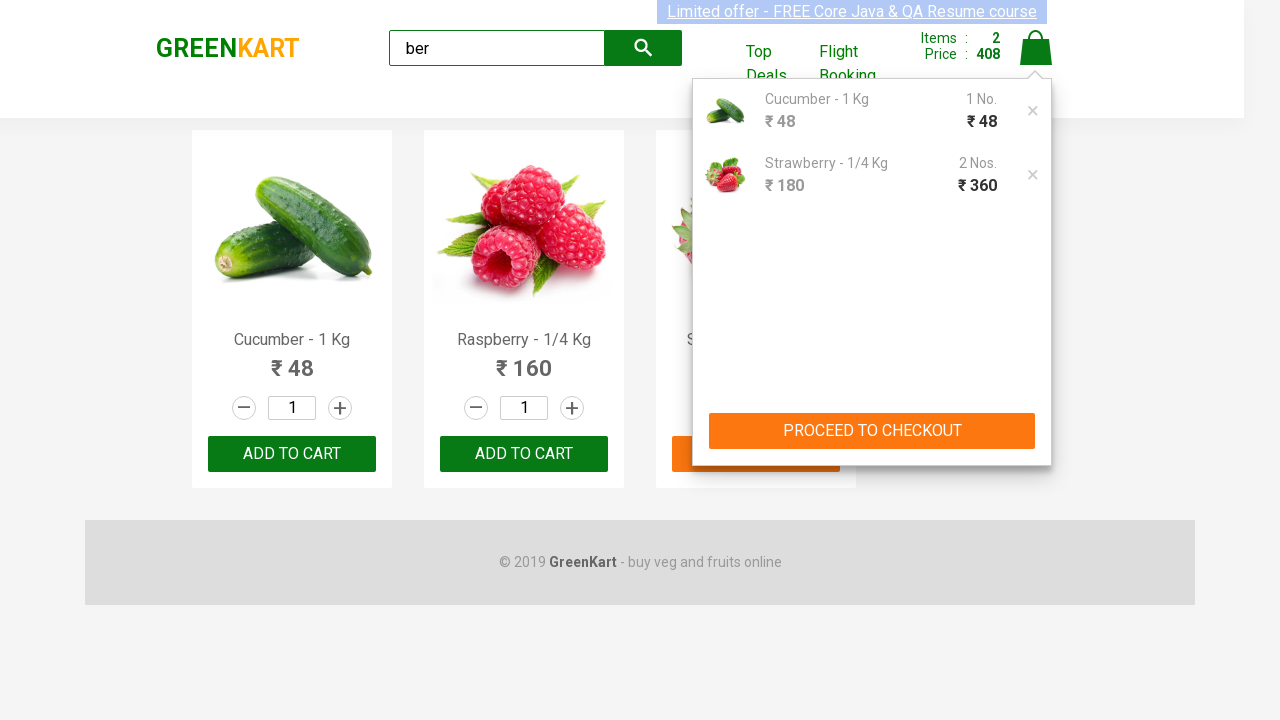

Entered promo code 'rahulshetty' on .promoCode
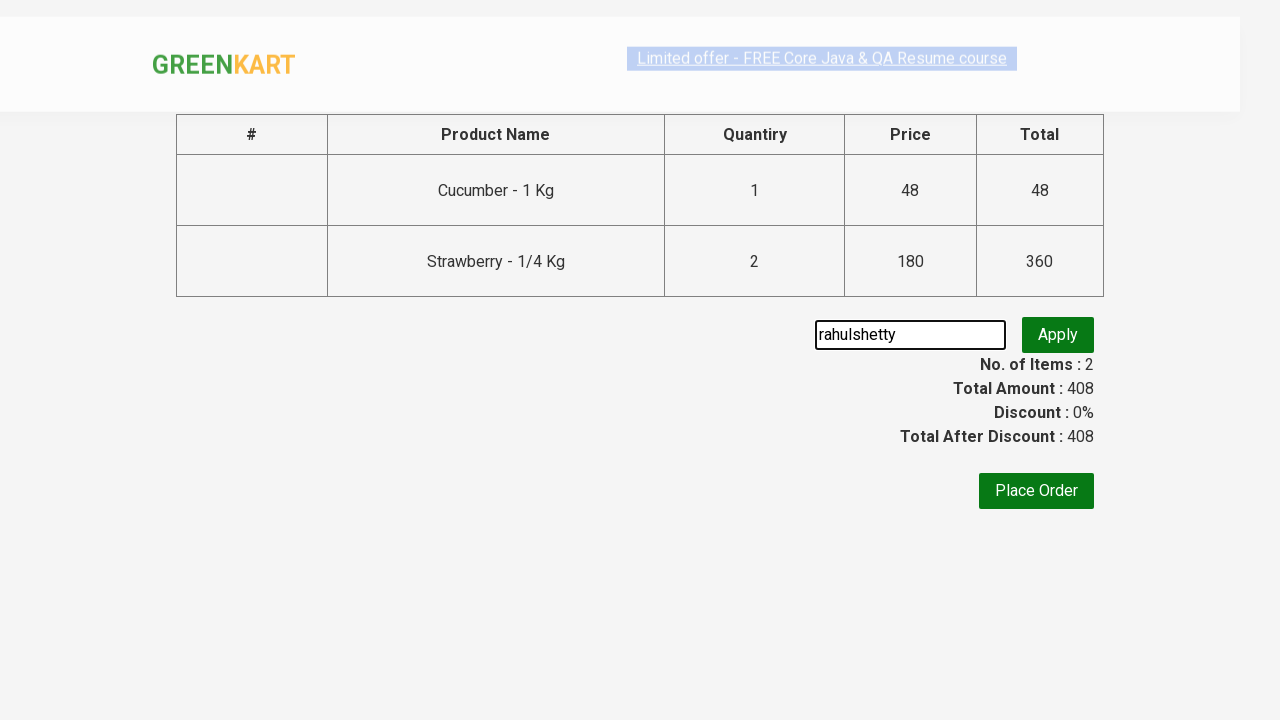

Clicked 'Apply Promo' button at (1058, 335) on .promoBtn
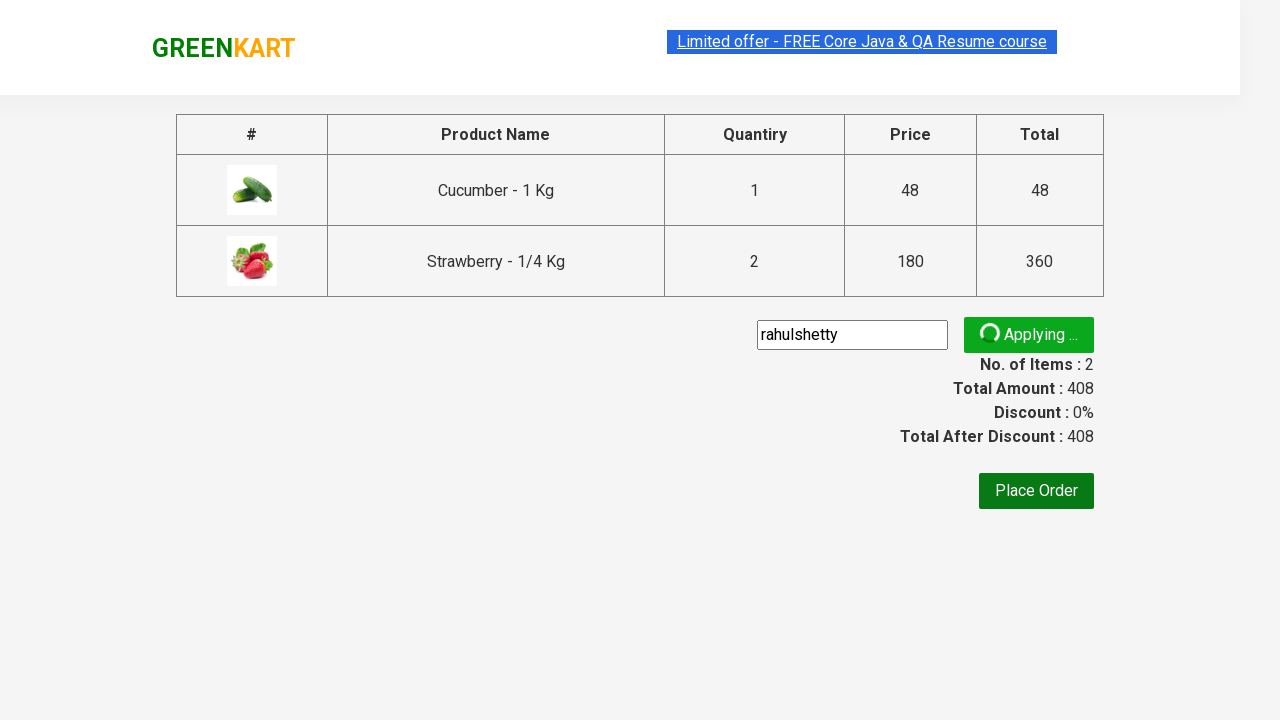

Promo info section appeared
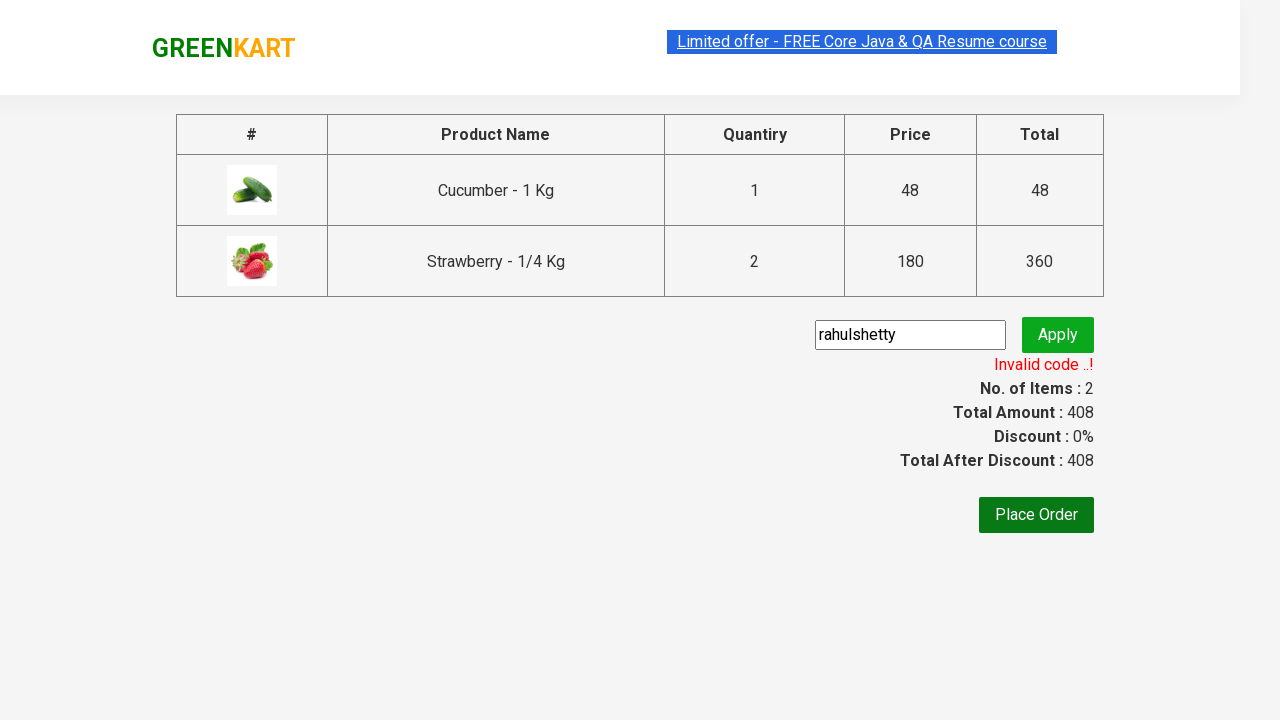

Discount percentage element is visible
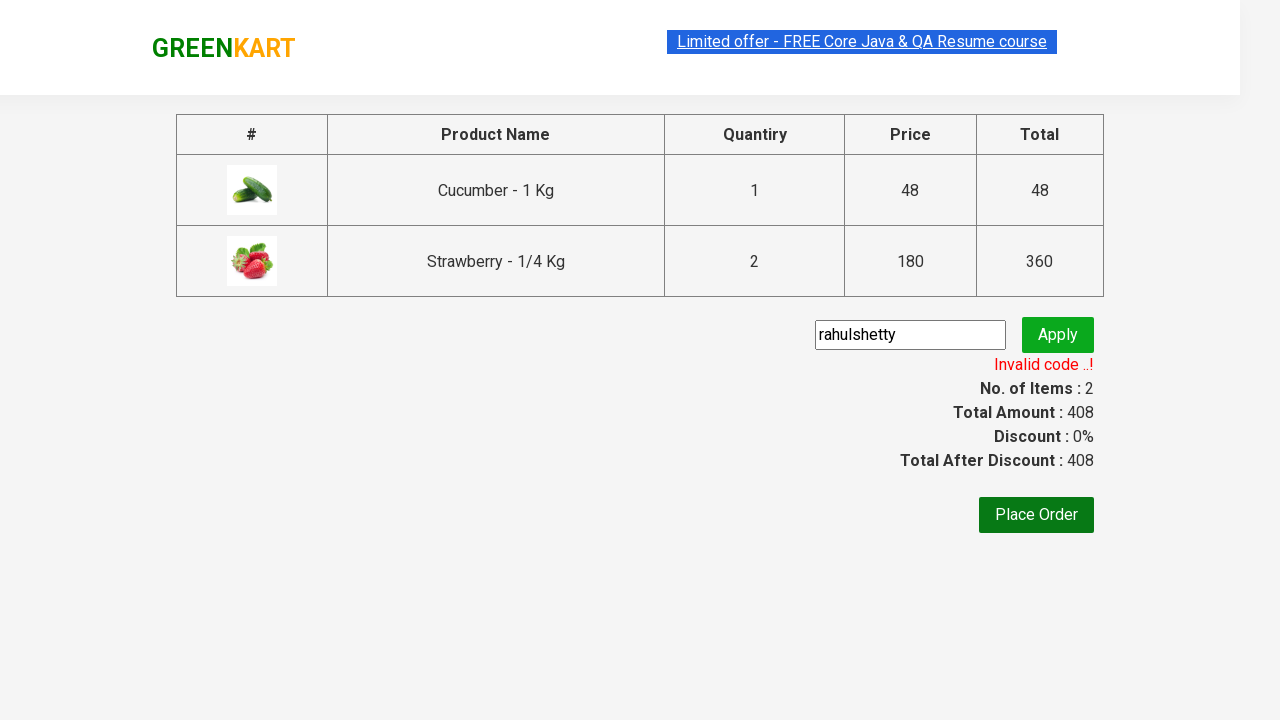

Total amount element is visible
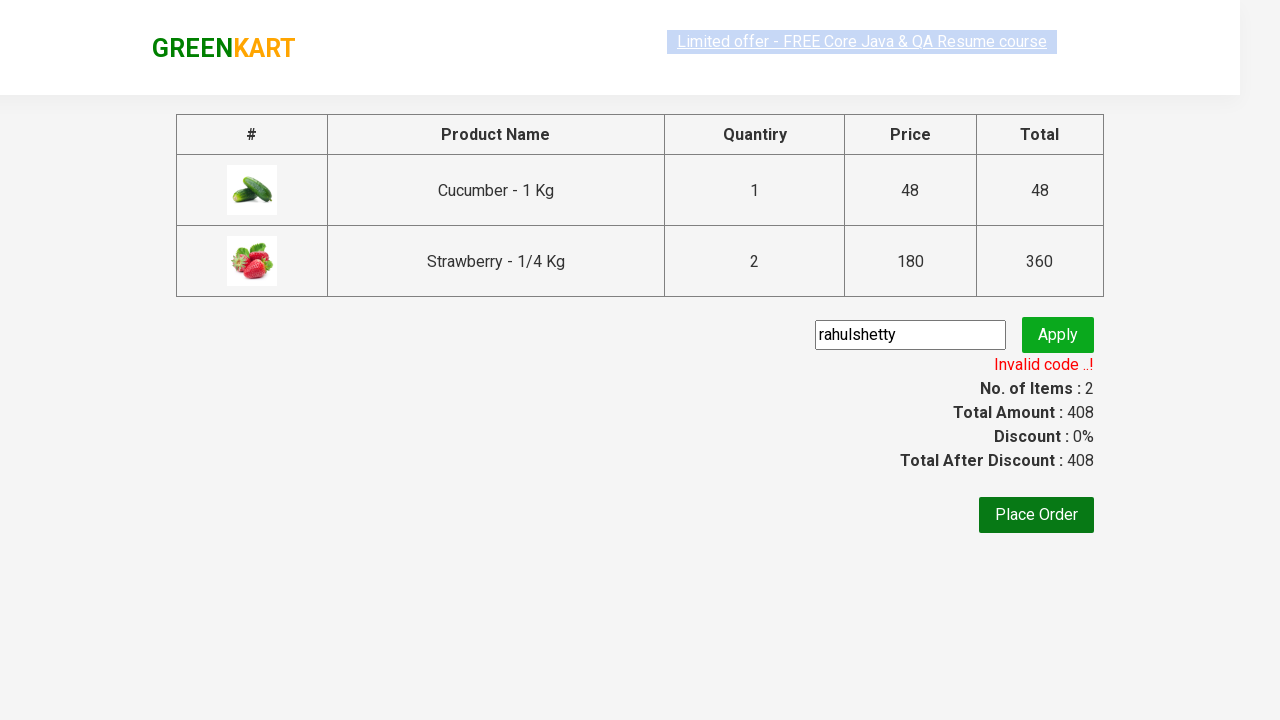

Discount amount element is visible
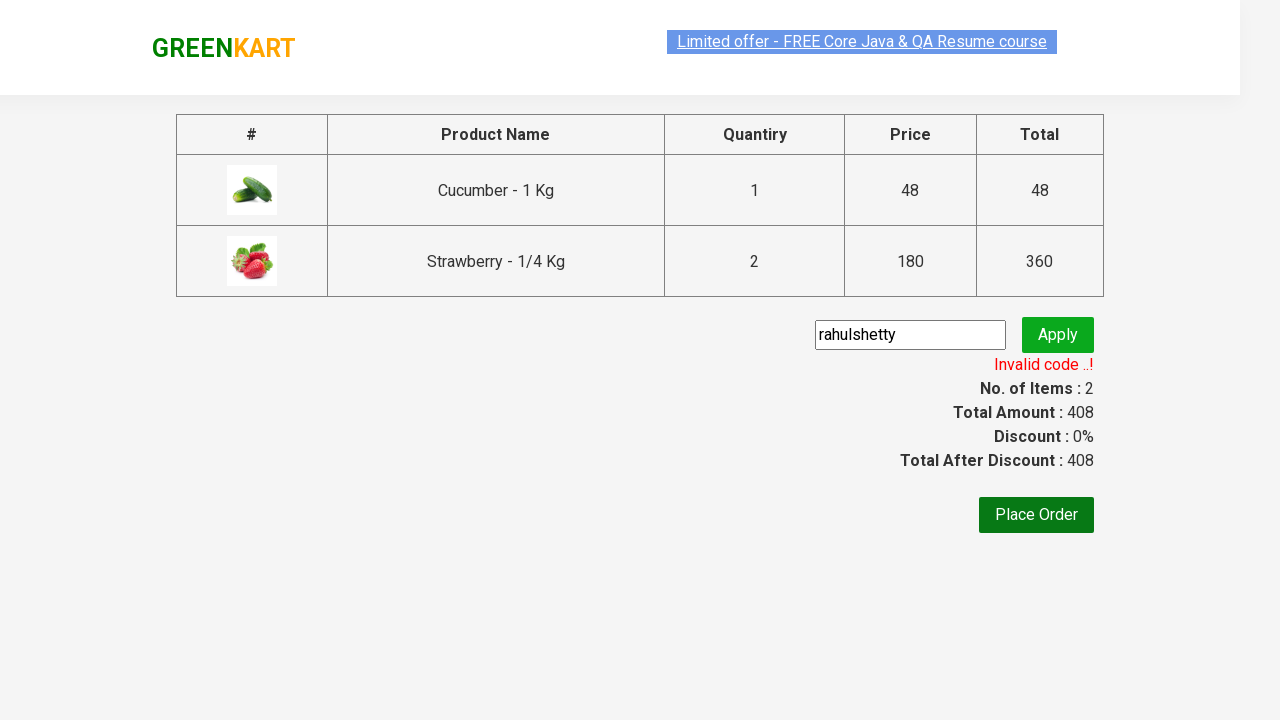

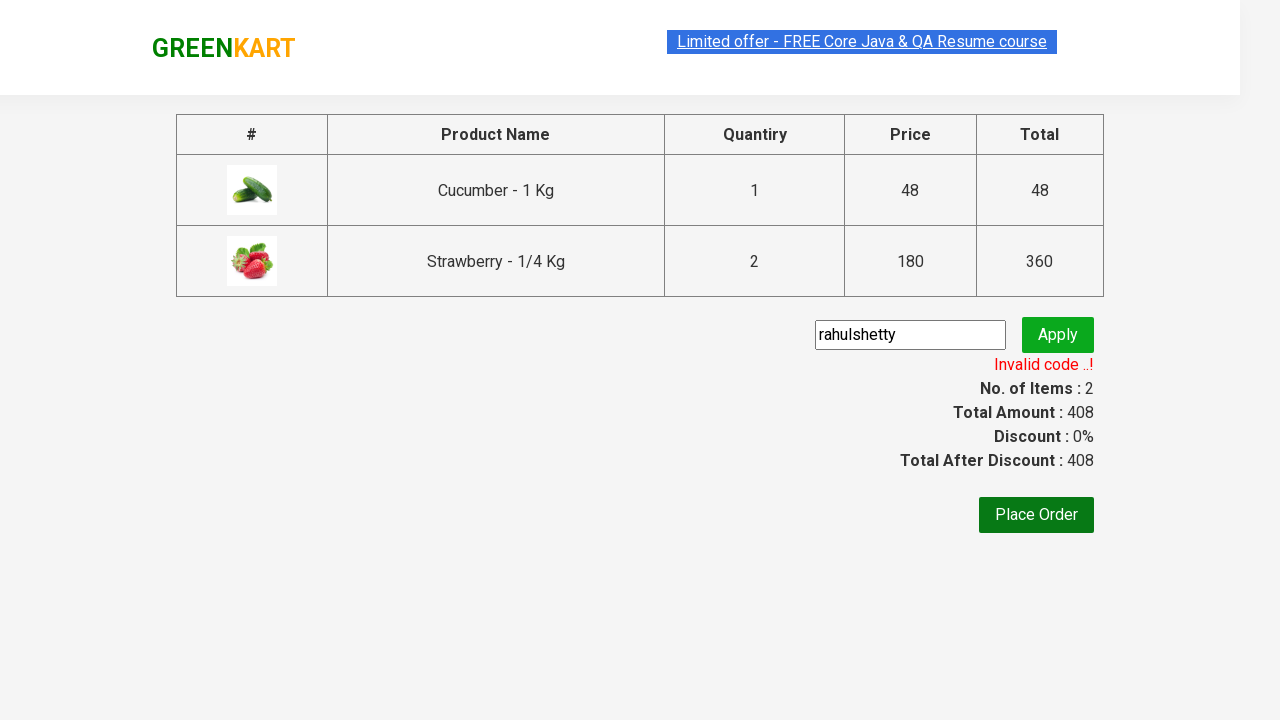